Navigates to Samsung India mobile products page and verifies the page loads by checking the title, then tests window maximize and minimize operations.

Starting URL: https://www.samsung.com/in/mobile/?cid=in_pd_ppc_google_im-mobile-smartphone-all-dtc_sales_samsung-book4-all-2024_eshop-pmax-pla_23sep2024-na_1ur-503228l-2024-eshop-bau-performancemax-cpc_pfm--21741953002------x--&gad_source=1&gclid=CjwKCAiA34S7BhAtEiwACZzv4RYCiEUGRQDnWtPiQGrnCuihuIyq70g5wmDVercVkXnWM71XInNZRBoC3K0QAvD_BwE

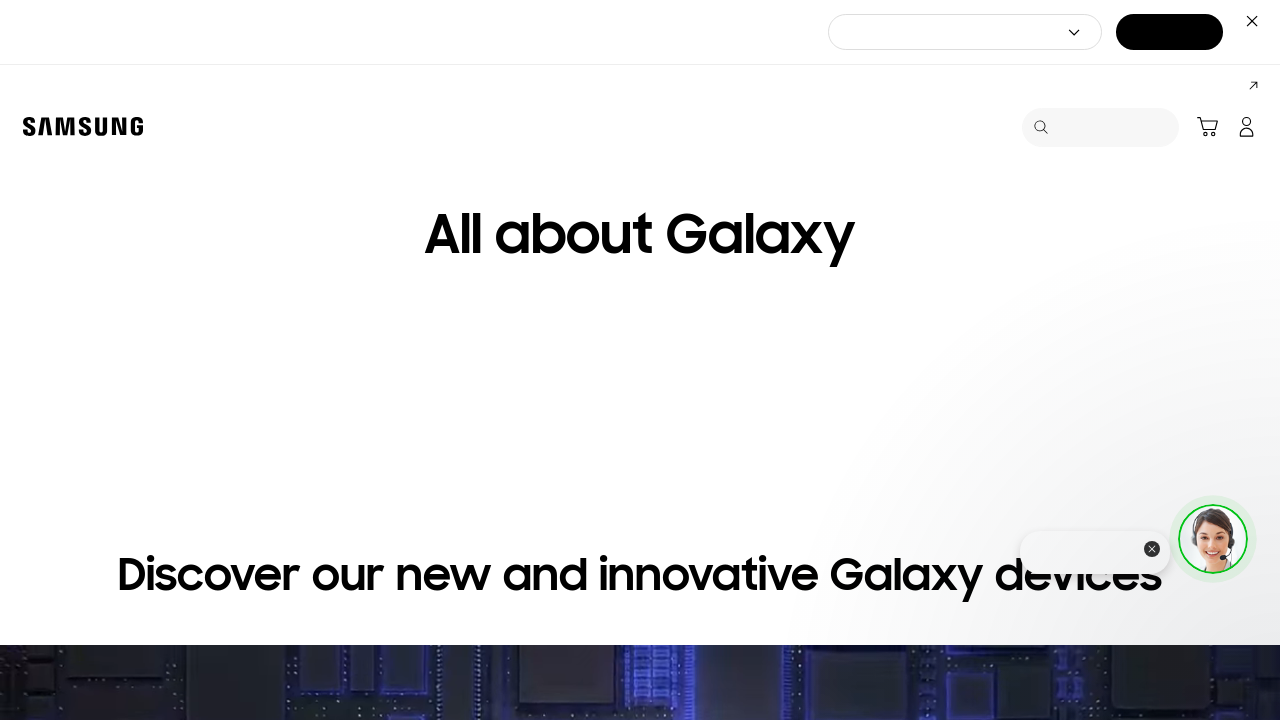

Retrieved page title
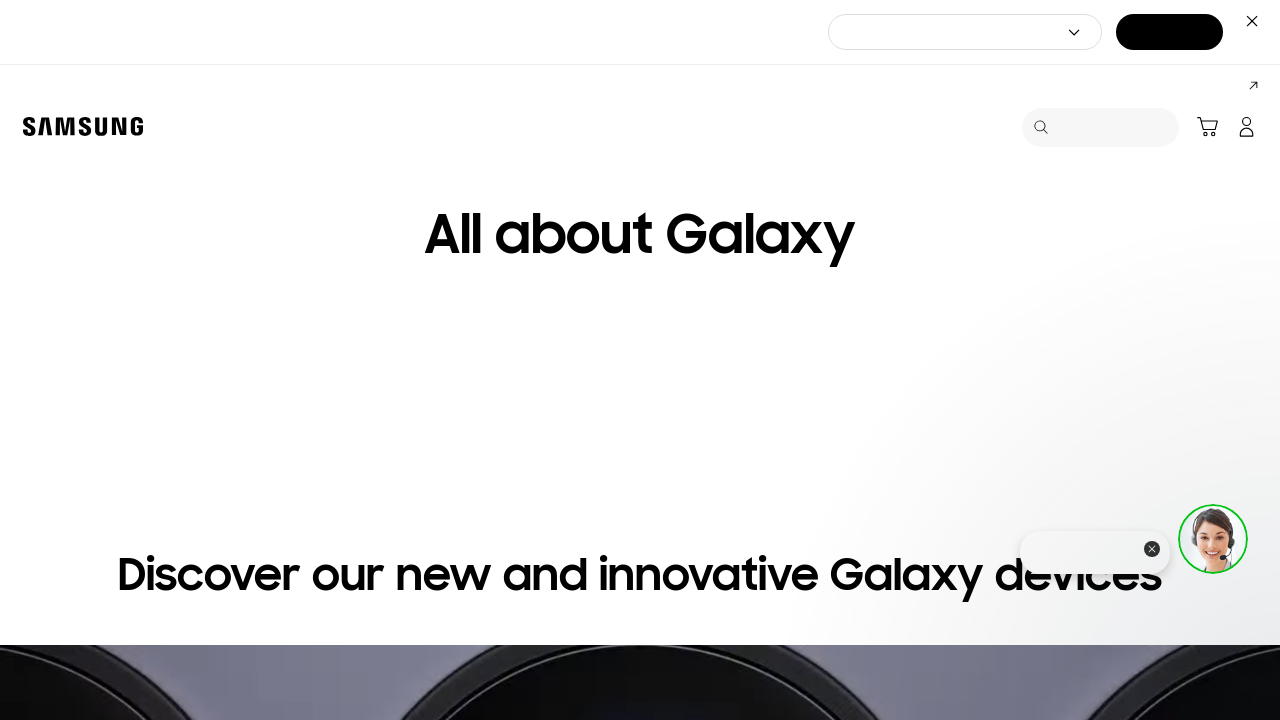

Retrieved current URL
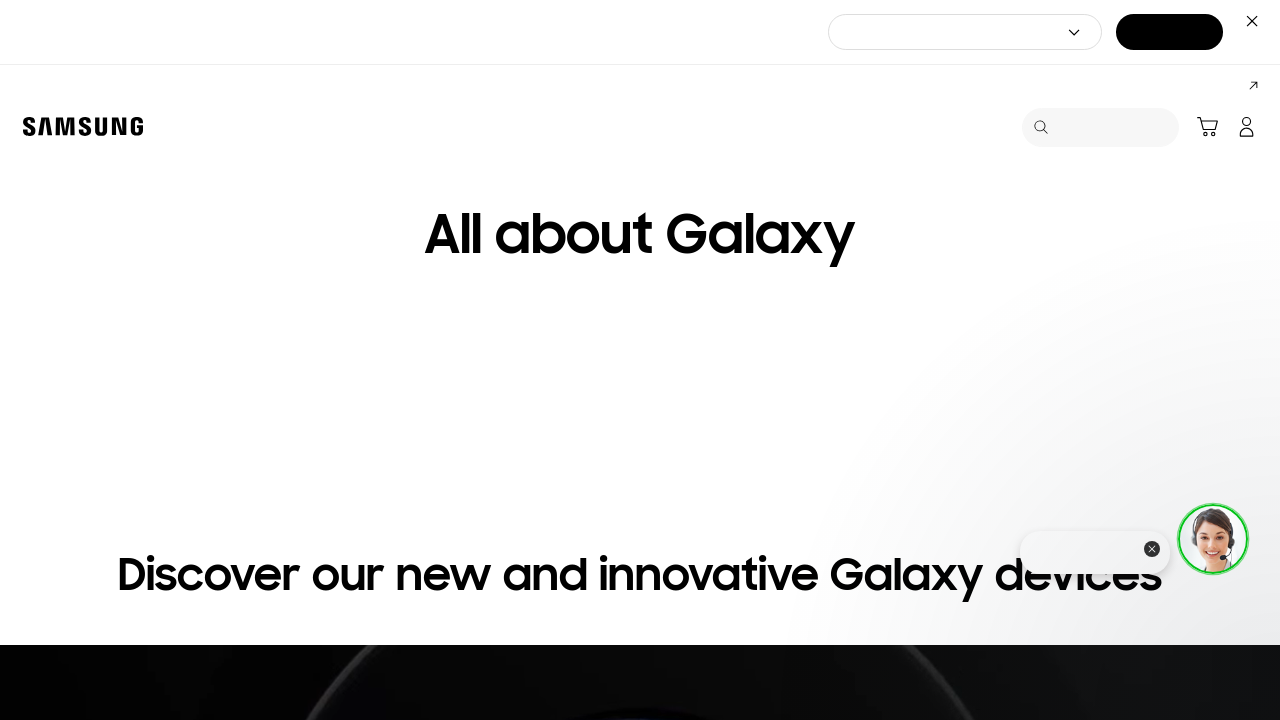

Maximized browser window to 1920x1080
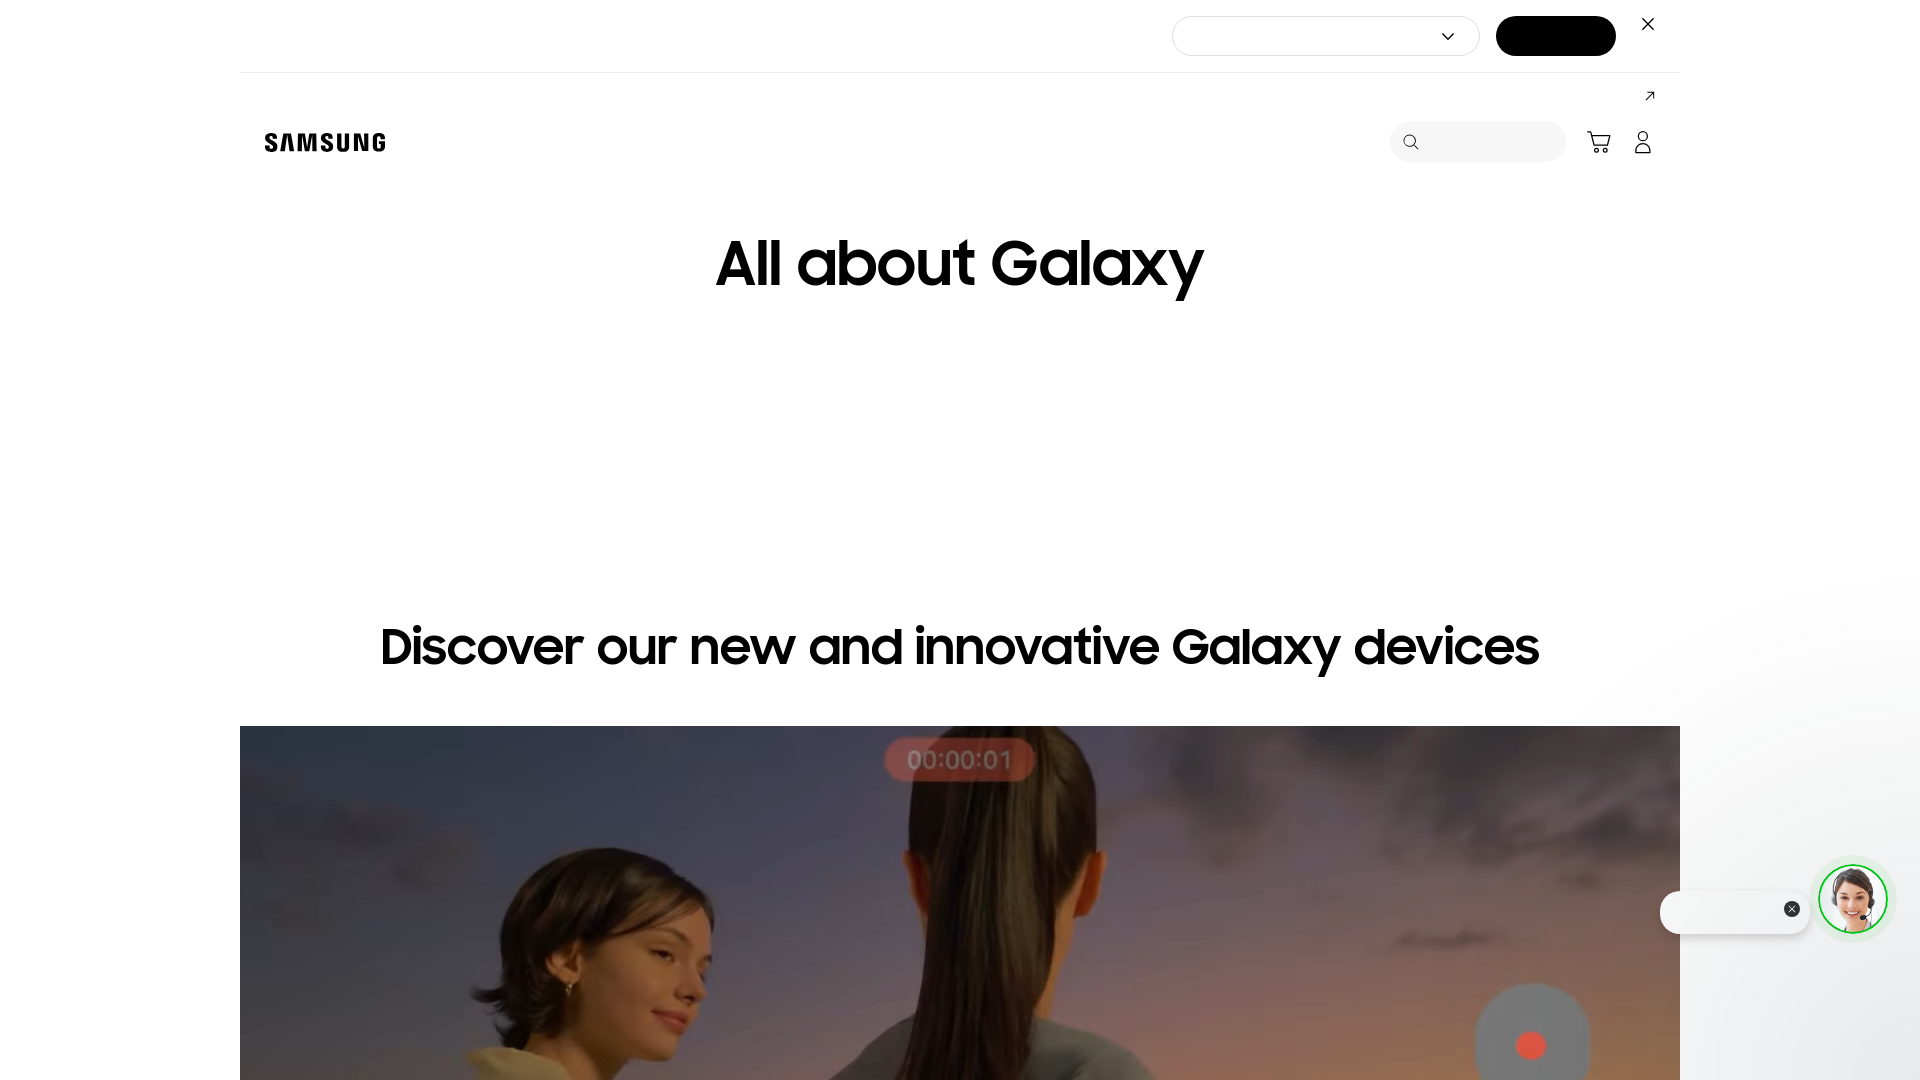

Waited for 3 seconds
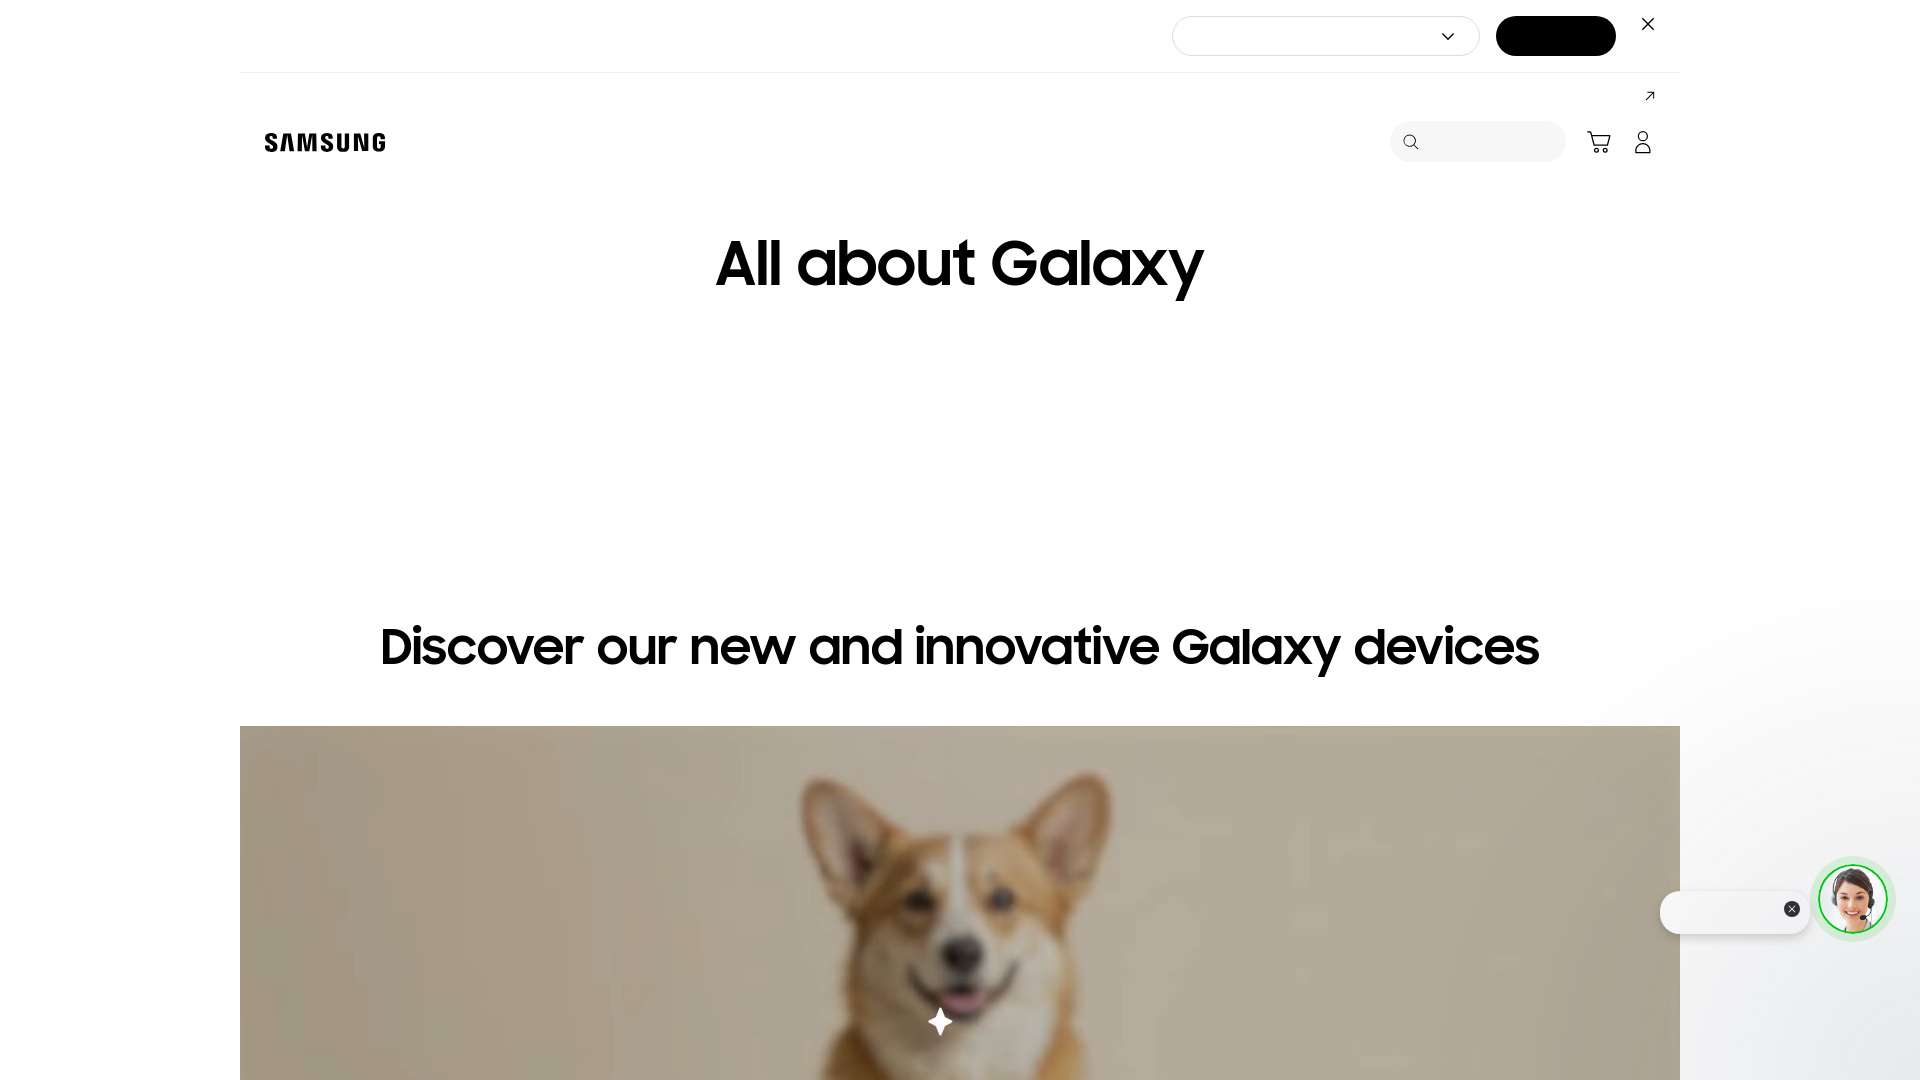

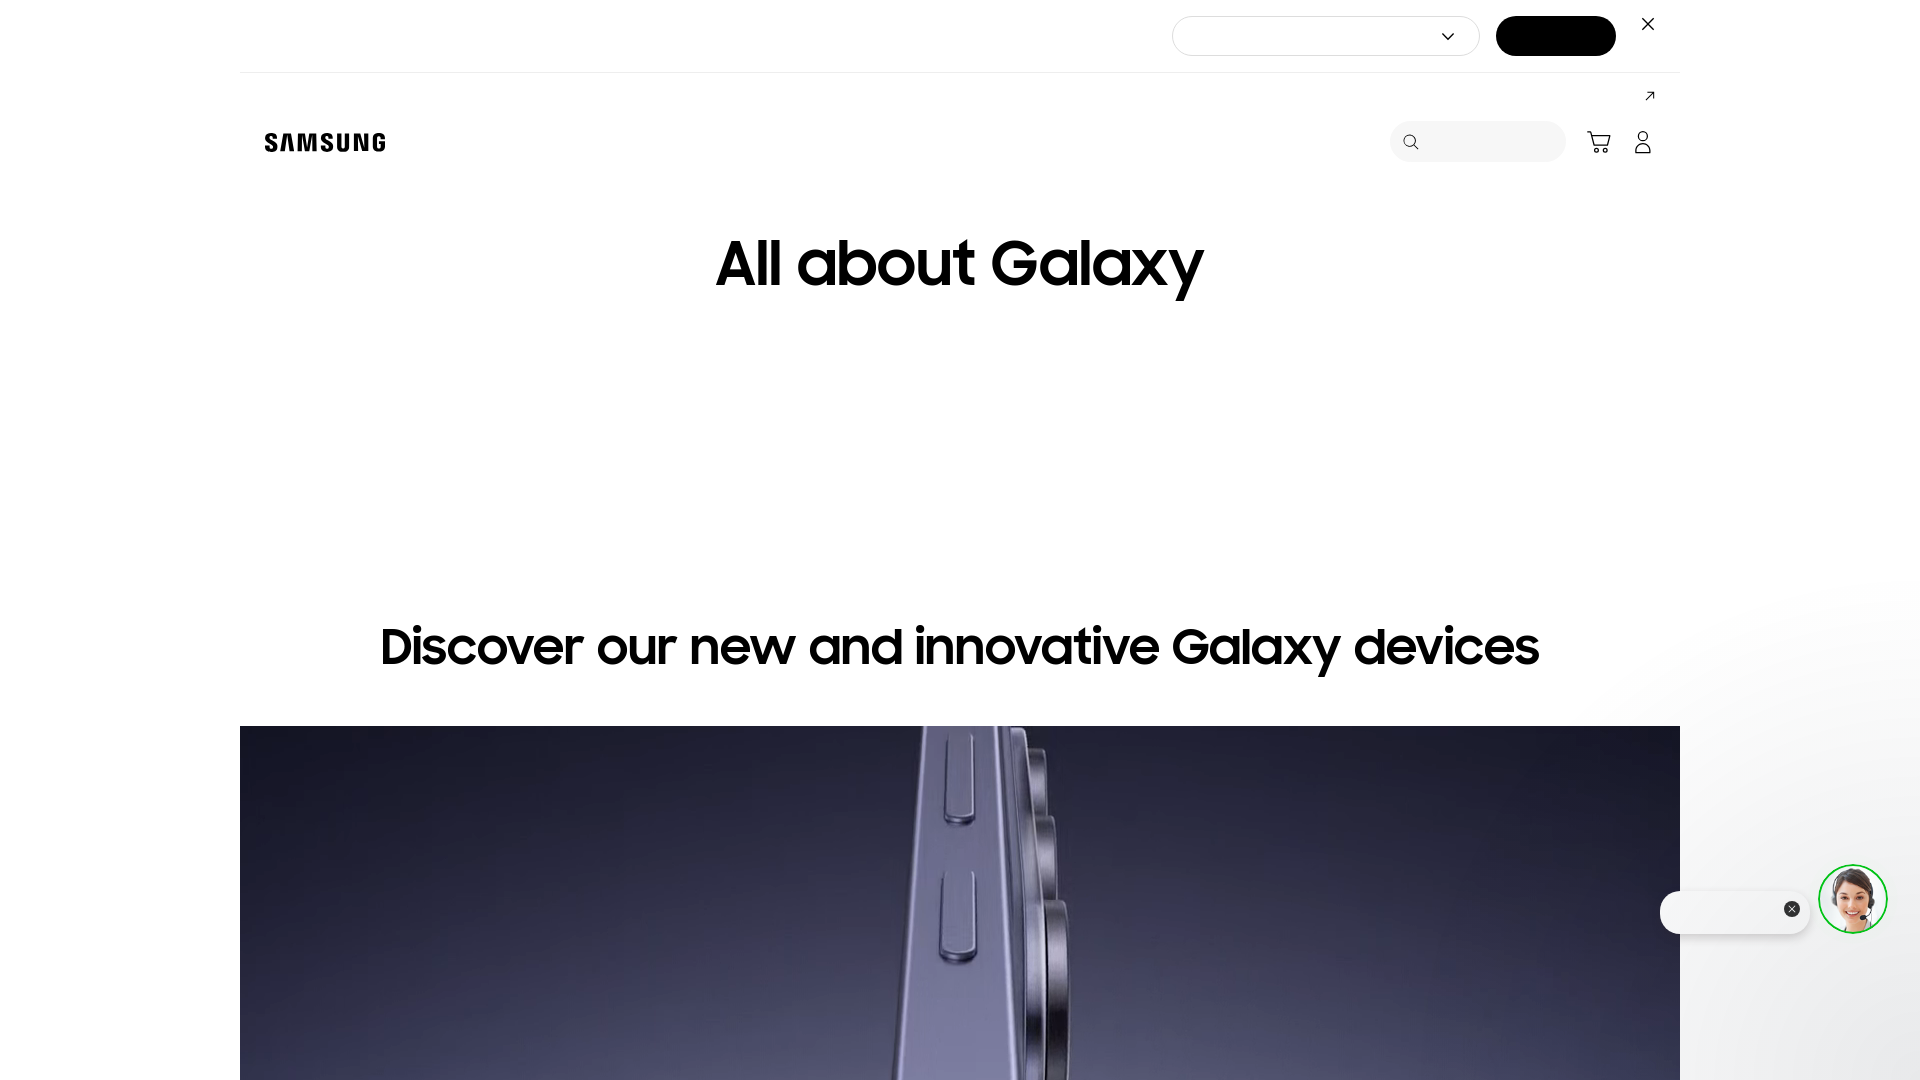